Tests that signup fails when username has less than 3 characters by filling the signup form with a 2-character username

Starting URL: https://selenium-blog.herokuapp.com/

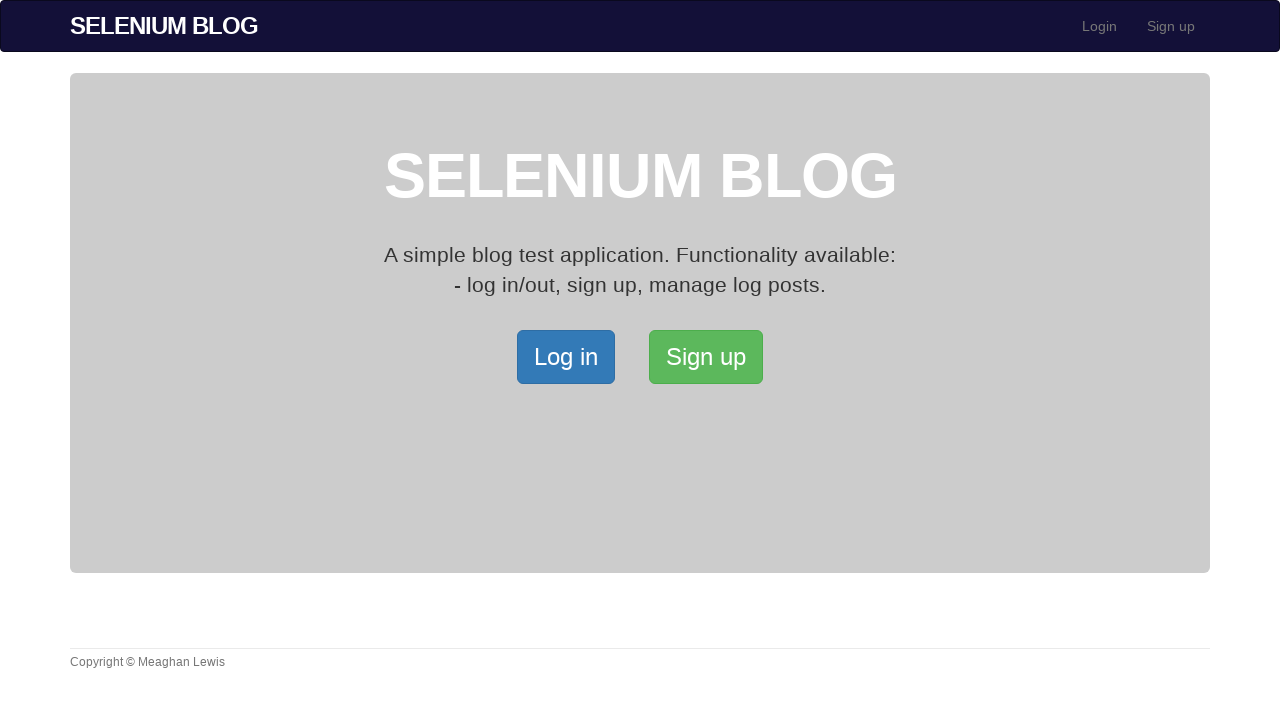

Clicked Signup button to navigate to signup page at (706, 357) on xpath=/html/body/div[2]/div/a[2]
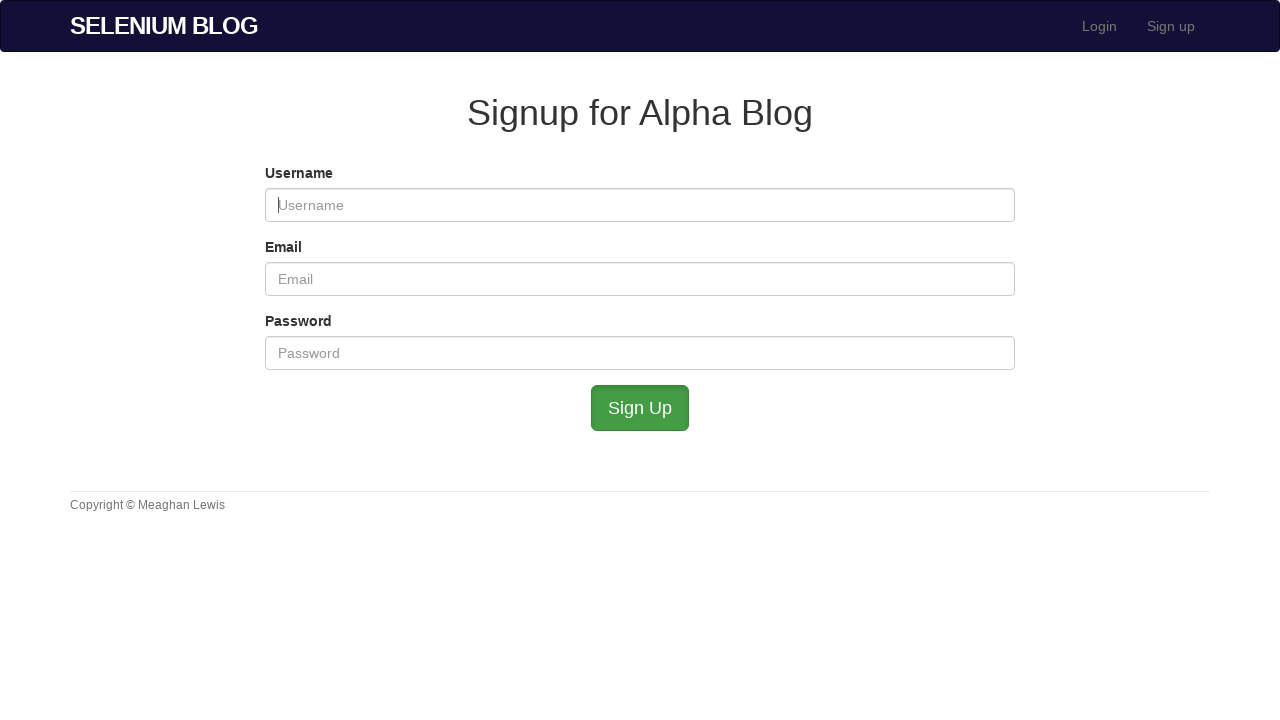

Signup form loaded with username field visible
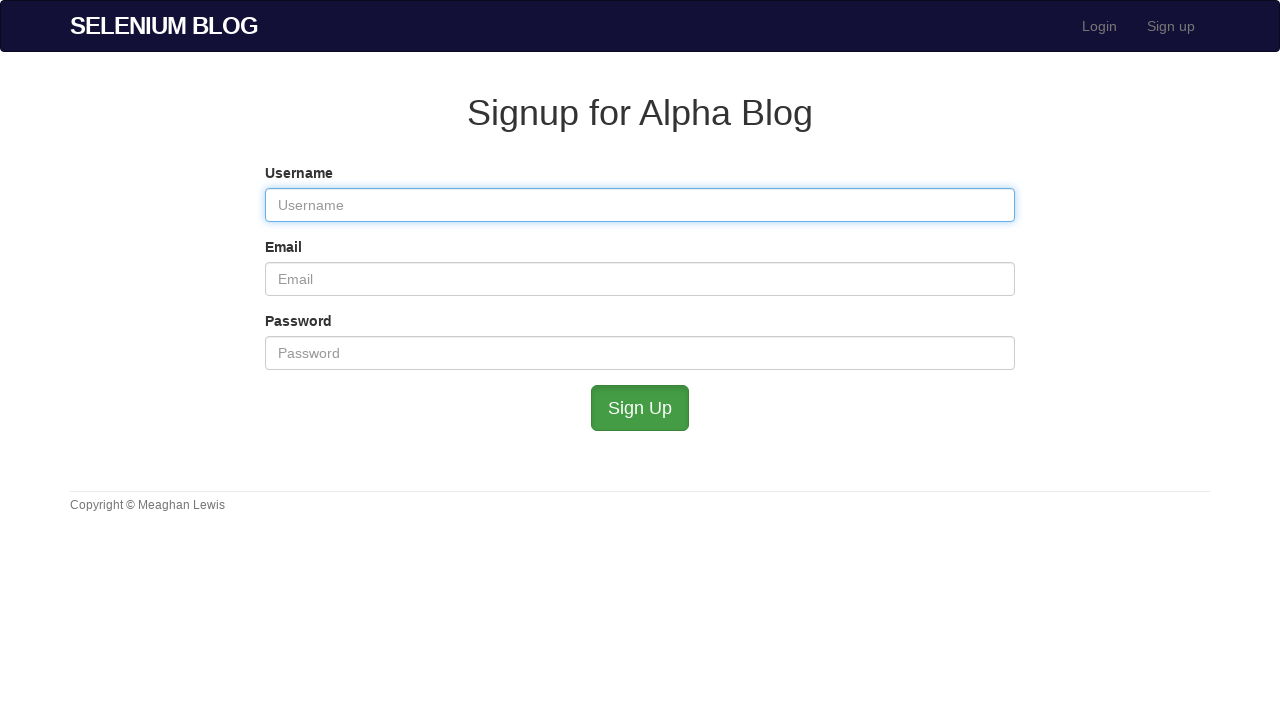

Filled username field with 2-character username 'sh' on #user_username
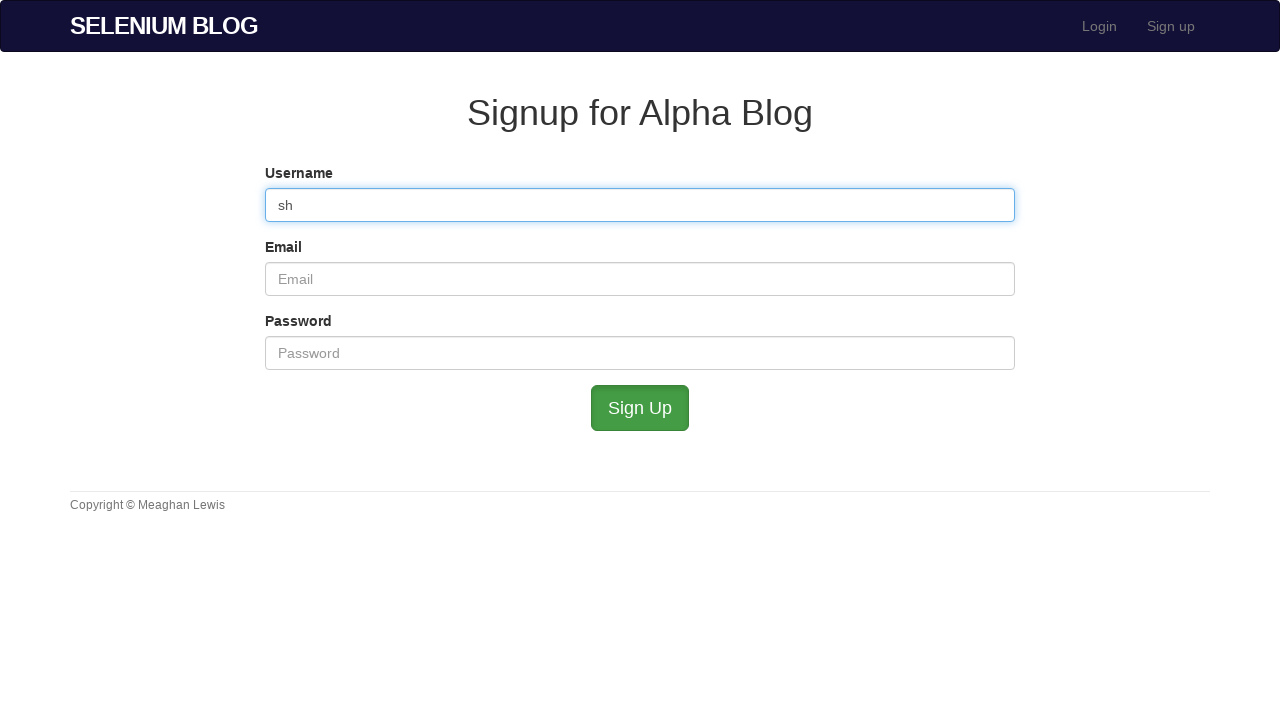

Filled email field with 'testuser1@mailinator.com' on #user_email
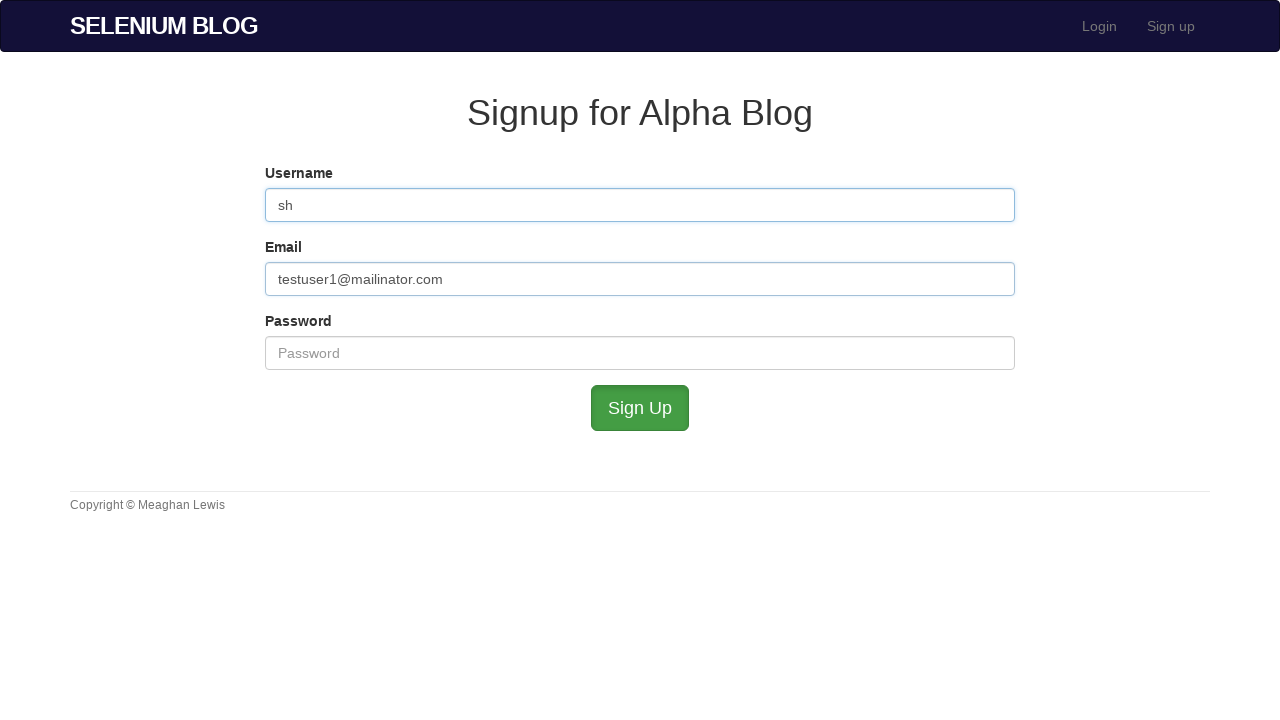

Filled password field with 'admin123' on #user_password
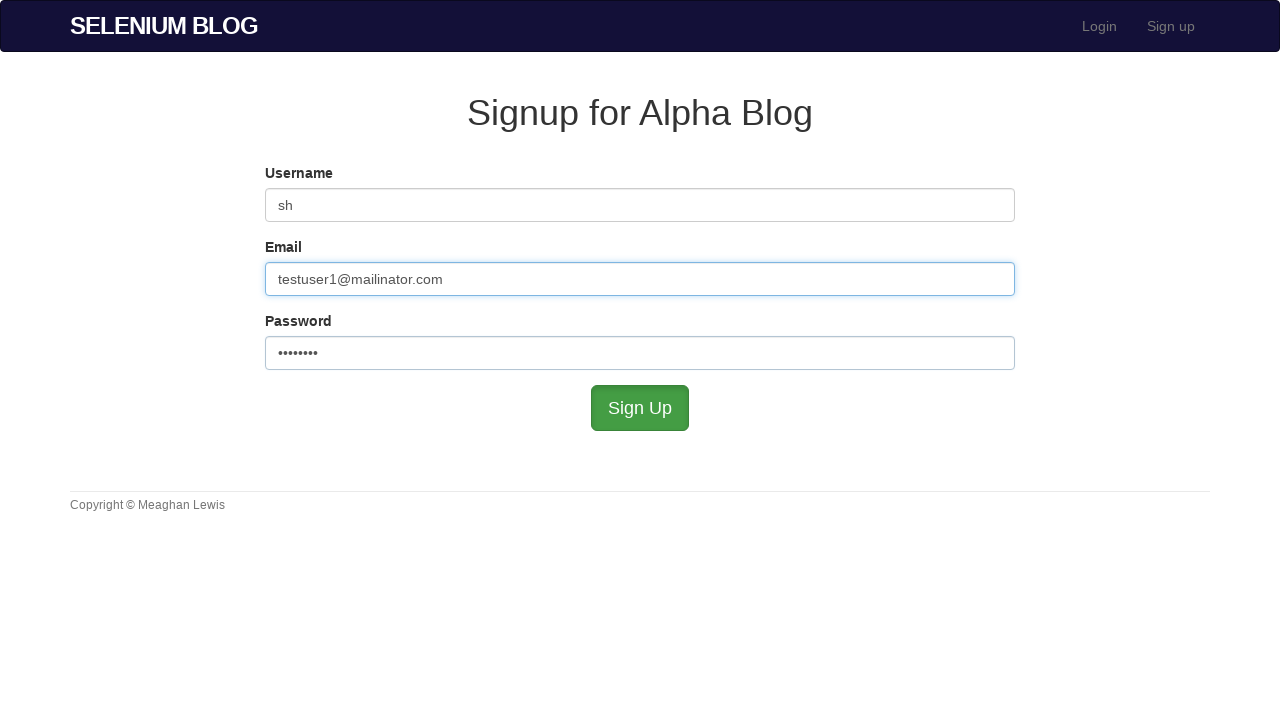

Clicked submit button to attempt signup with invalid username at (640, 408) on #submit
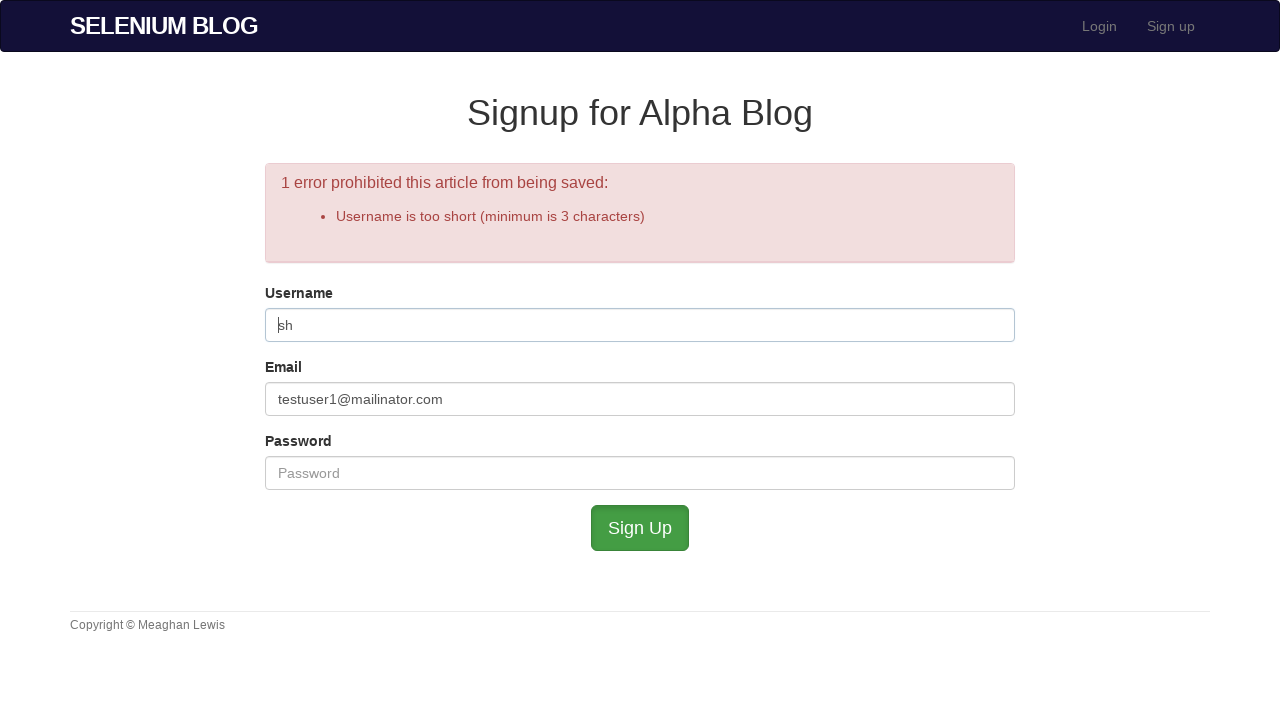

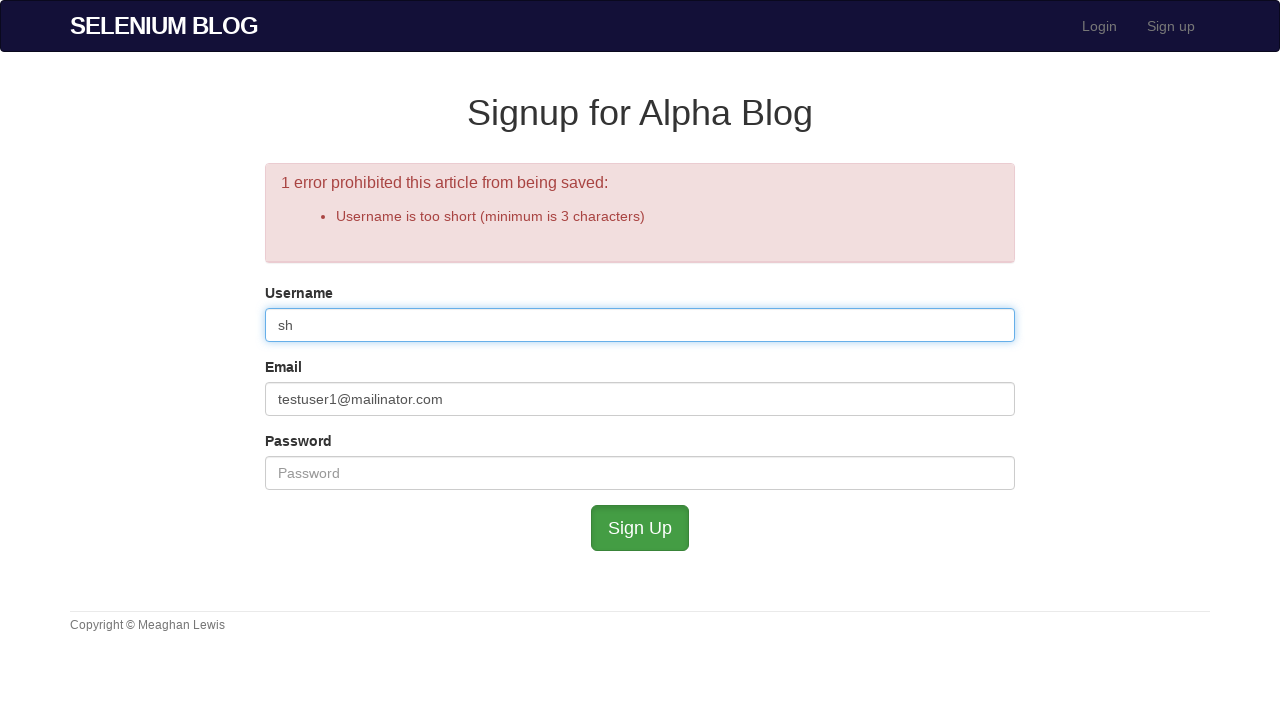